Tests checkbox functionality on jQuery Mobile demo page by clicking a checkbox and verifying its selection state

Starting URL: https://demos.jquerymobile.com/1.4.5/checkboxradio-checkbox/

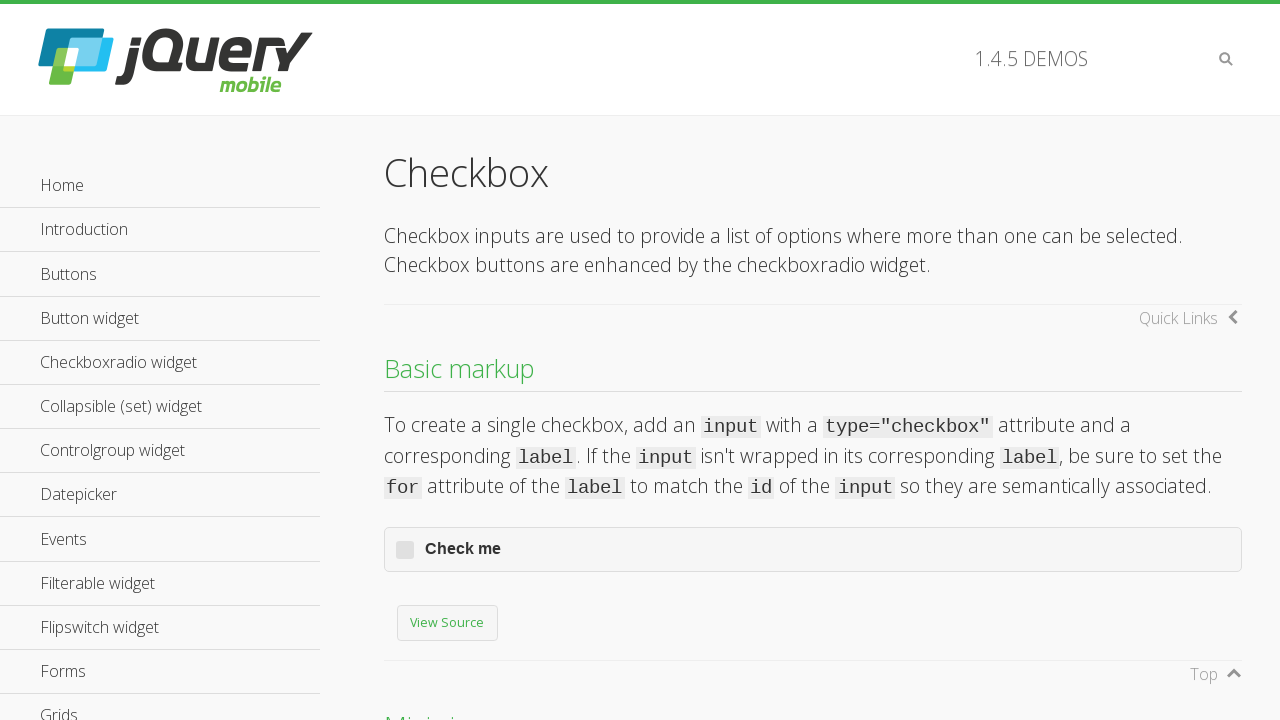

Clicked on the checkbox at (813, 550) on label.ui-btn.ui-corner-all.ui-btn-inherit.ui-btn-icon-left.ui-checkbox-off
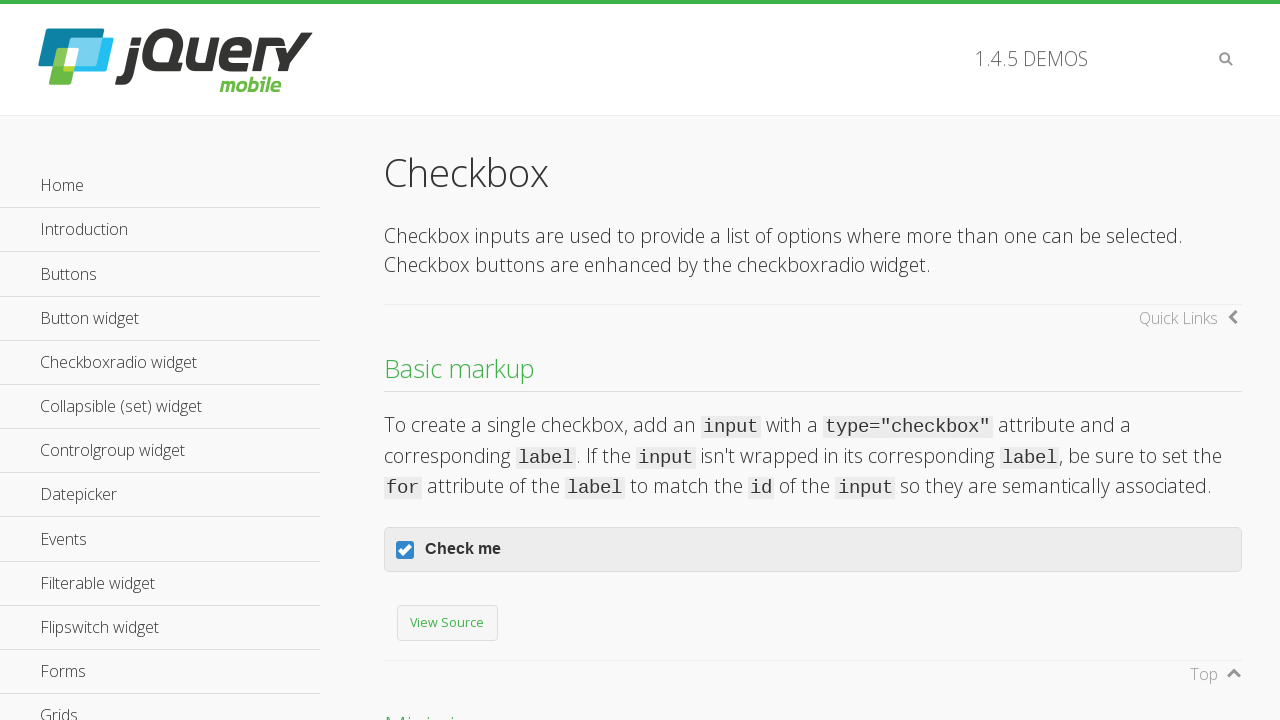

Checkbox toggled and label loaded
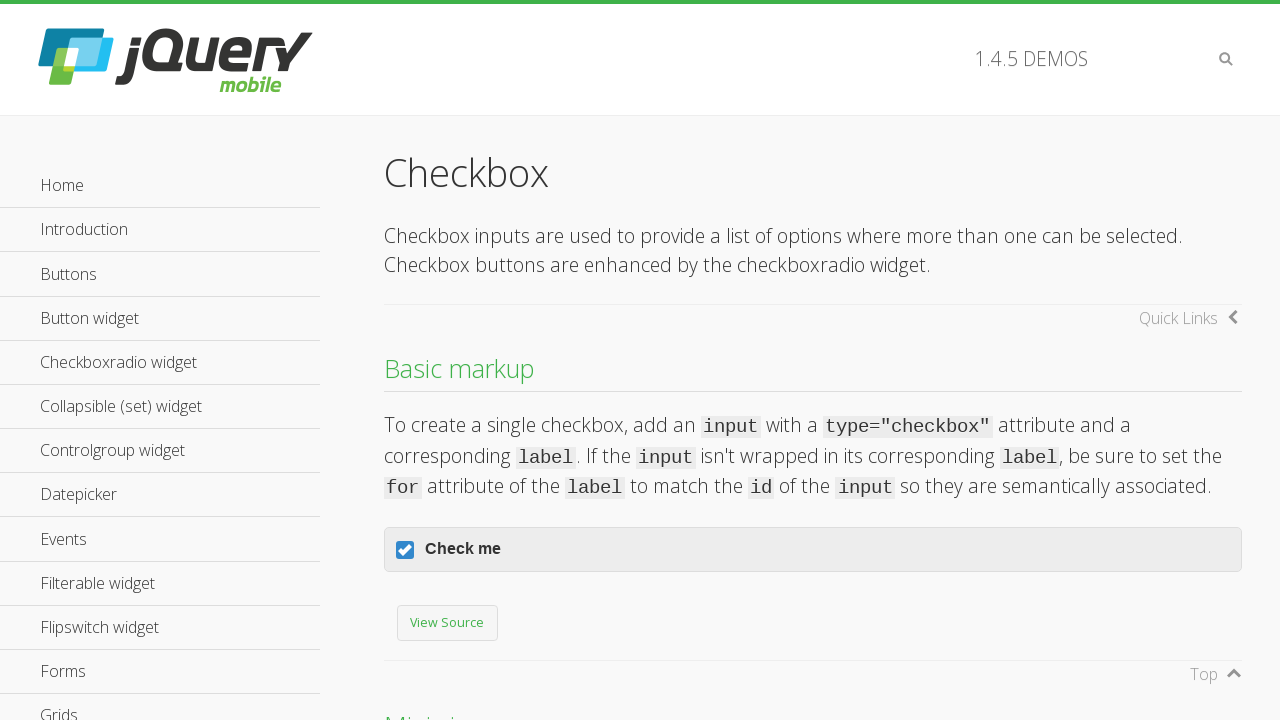

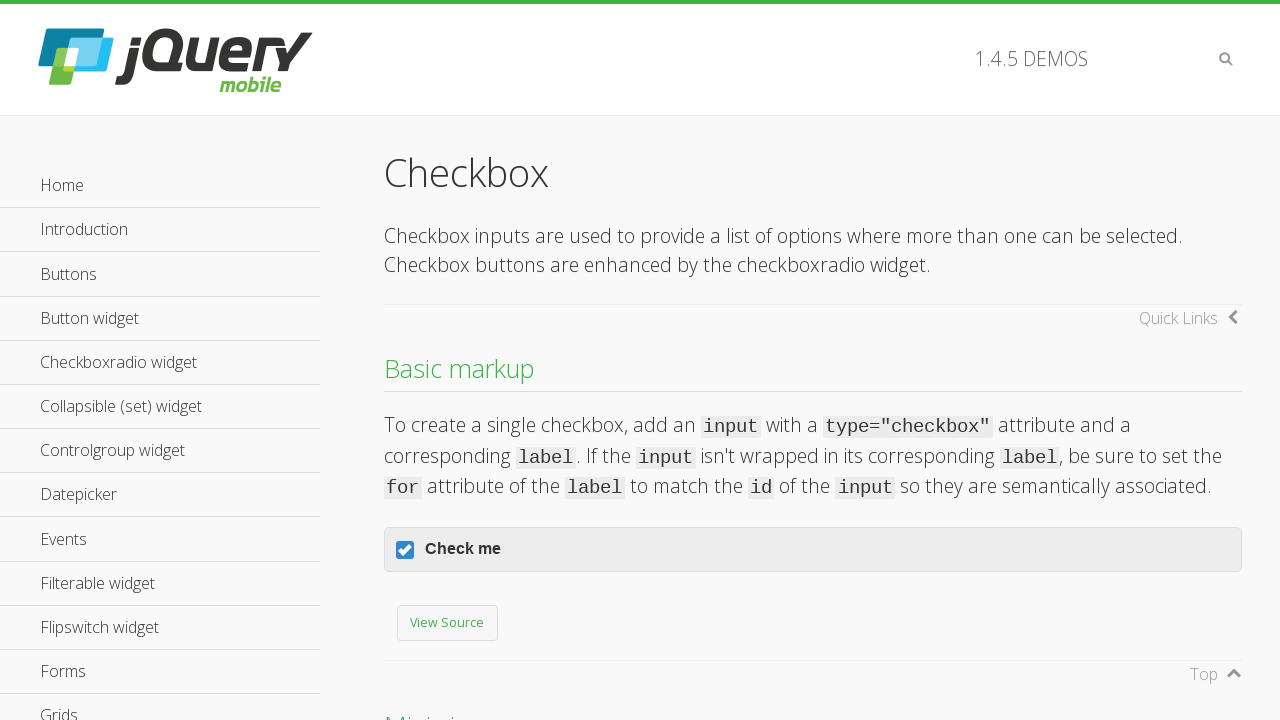